Tests a flight booking form by selecting origin (Delhi) and destination (Chennai) cities from dropdowns, selecting a date, incrementing adult passenger count to 5, selecting USD currency, checking a checkbox, and clicking the find flights button.

Starting URL: https://rahulshettyacademy.com/dropdownsPractise/

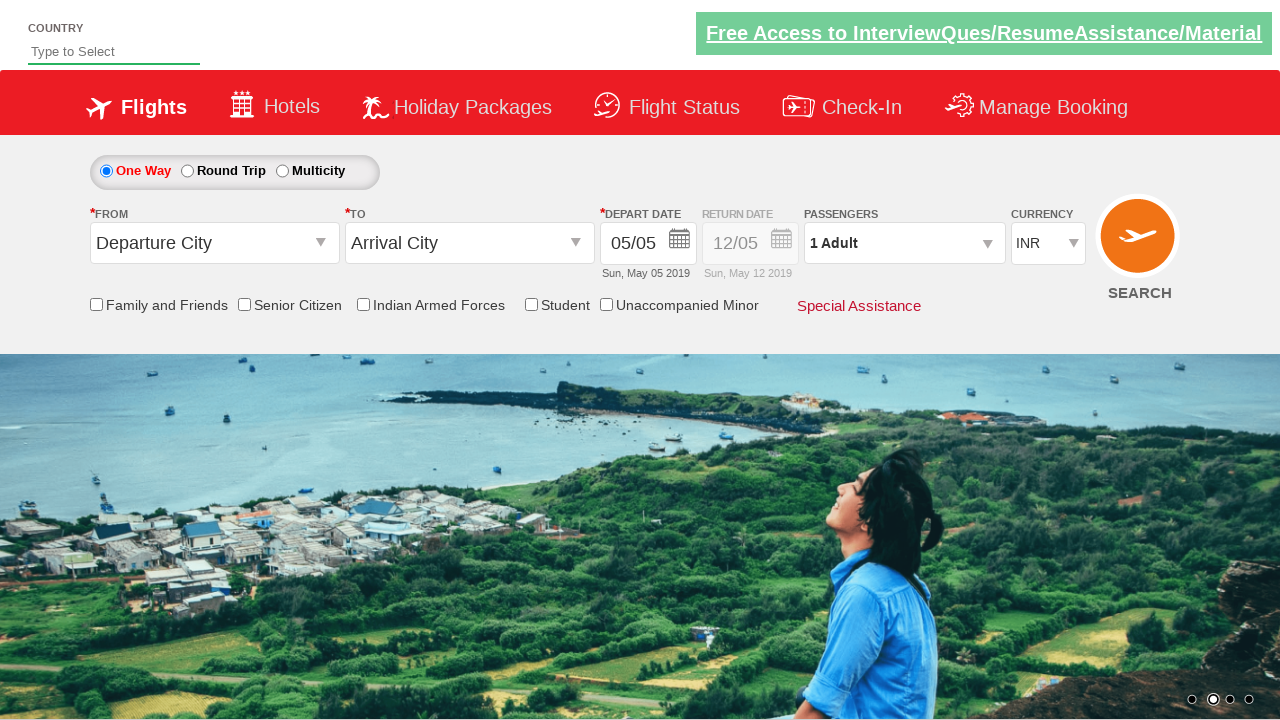

Clicked on origin station dropdown at (214, 243) on #ctl00_mainContent_ddl_originStation1_CTXT
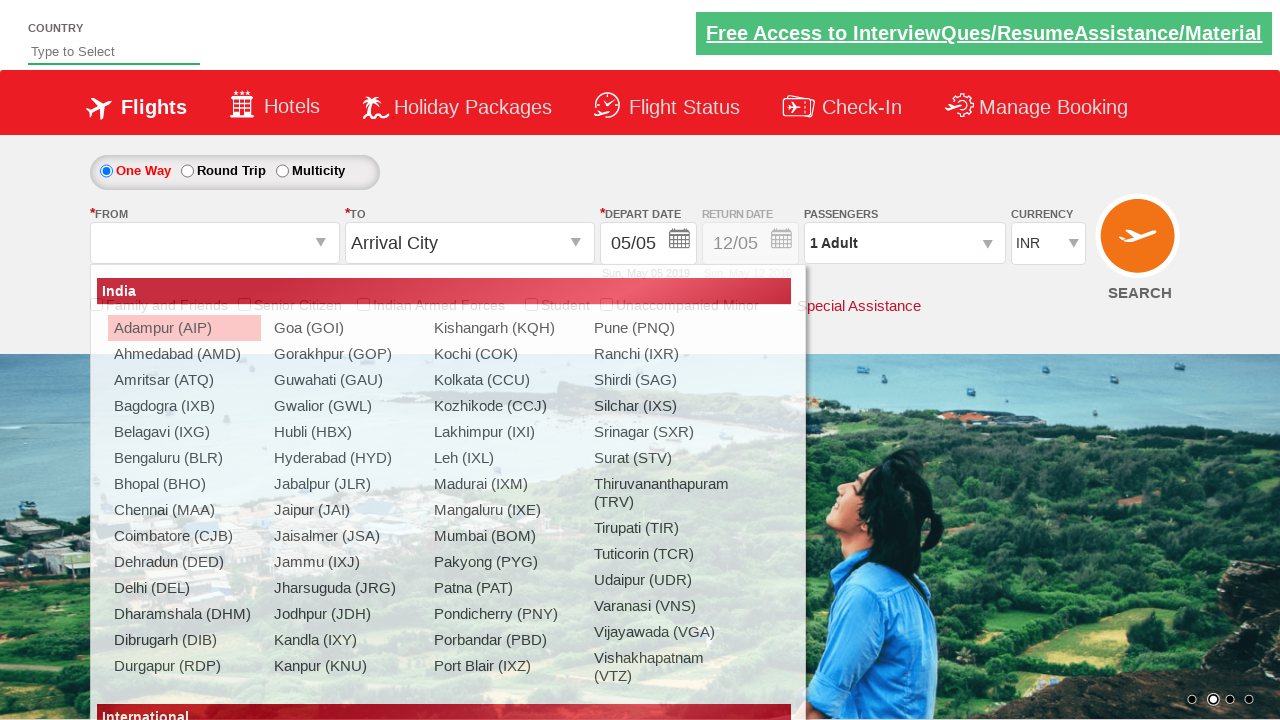

Selected Delhi (DEL) as origin city at (184, 588) on xpath=//a[@value='DEL']
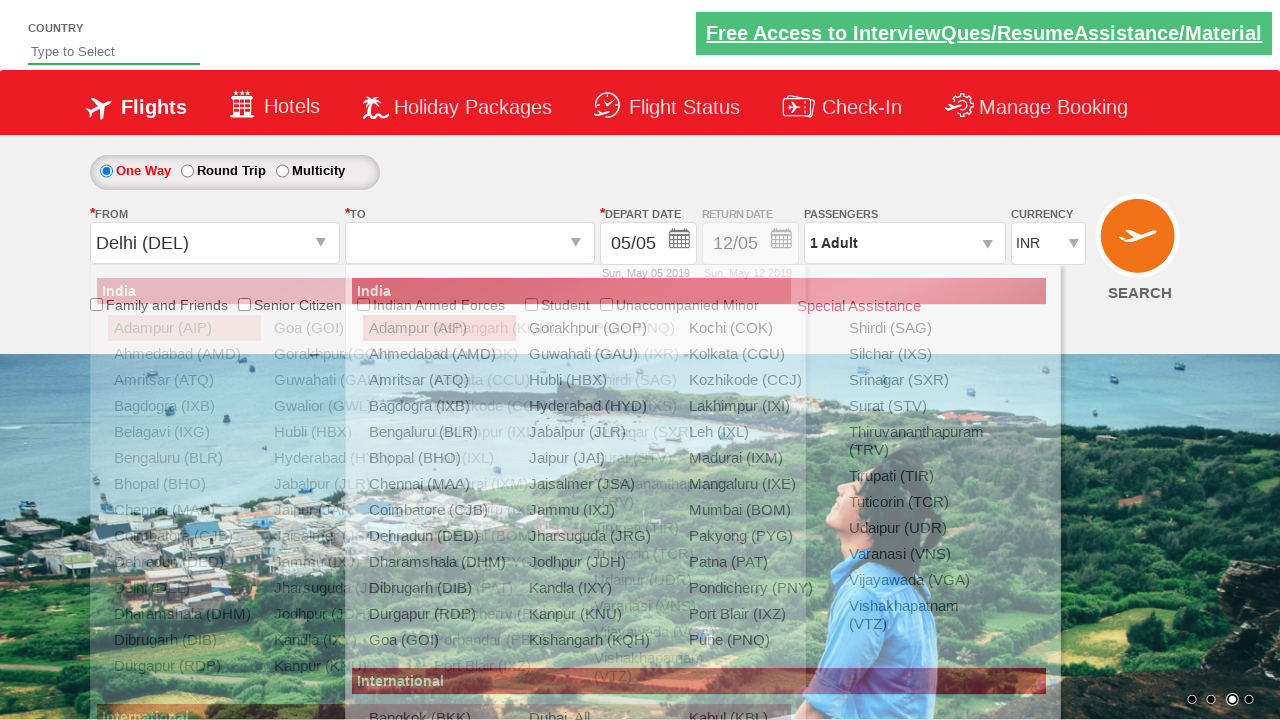

Waited 2 seconds for destination dropdown to be ready
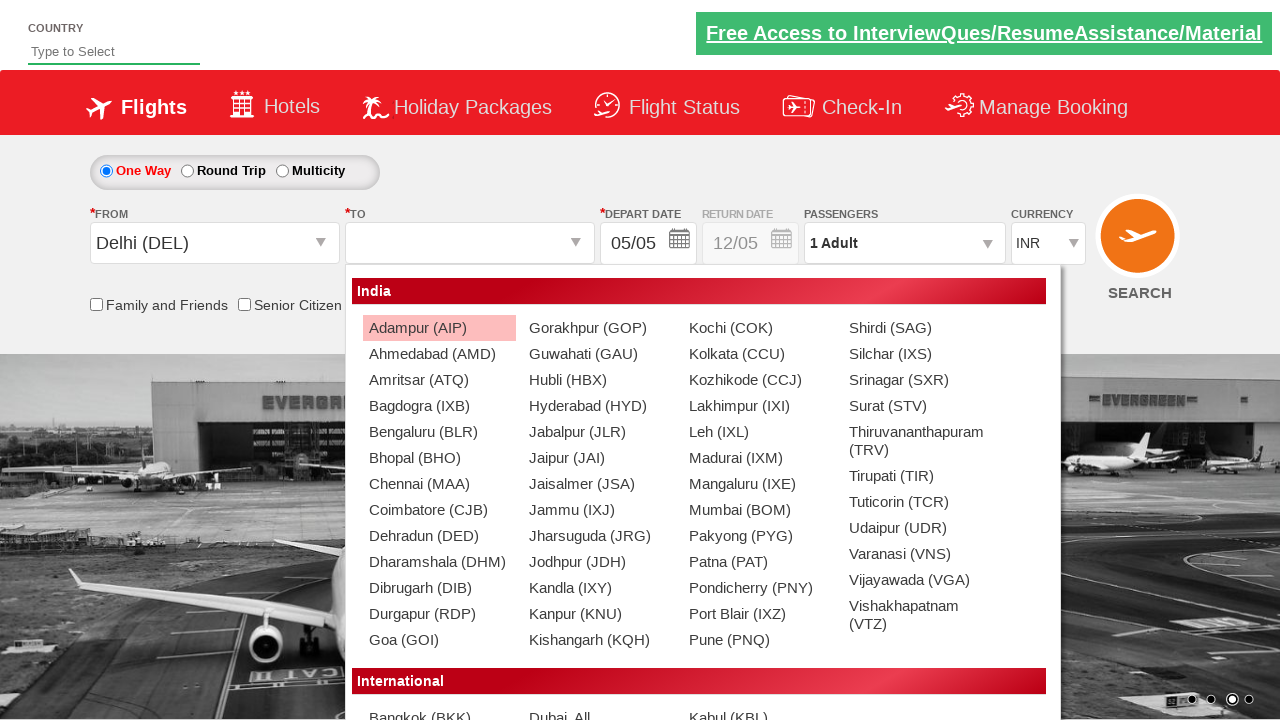

Selected Chennai (MAA) as destination city at (439, 484) on xpath=//div[@id='ctl00_mainContent_ddl_destinationStation1_CTNR'] //a[@value='MA
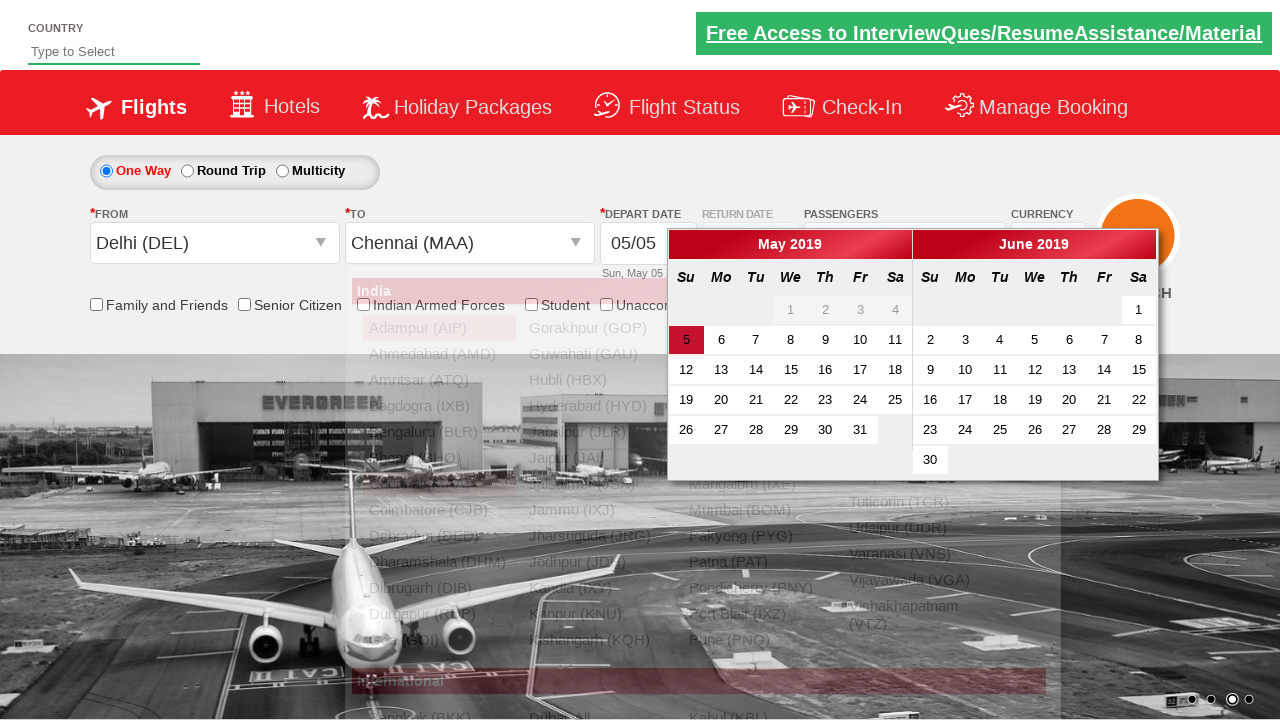

Selected active date from date picker at (686, 340) on .ui-state-default.ui-state-active
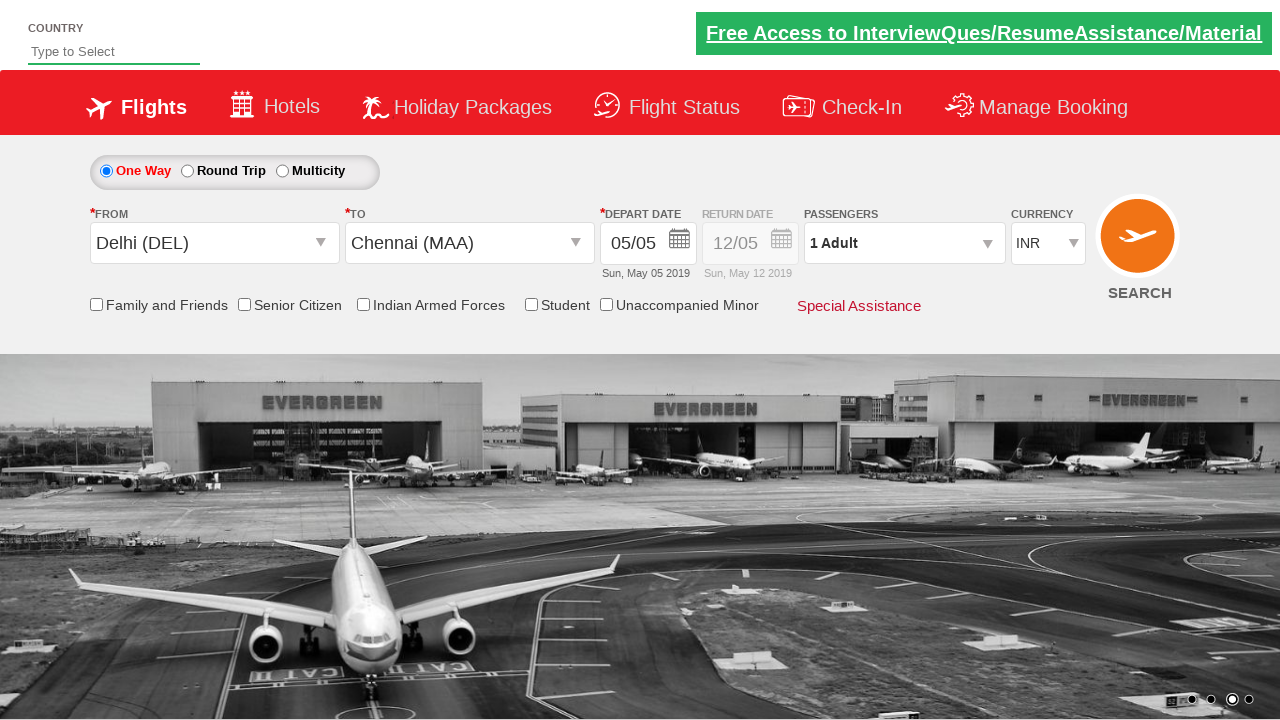

Clicked on passenger info dropdown at (904, 243) on #divpaxinfo
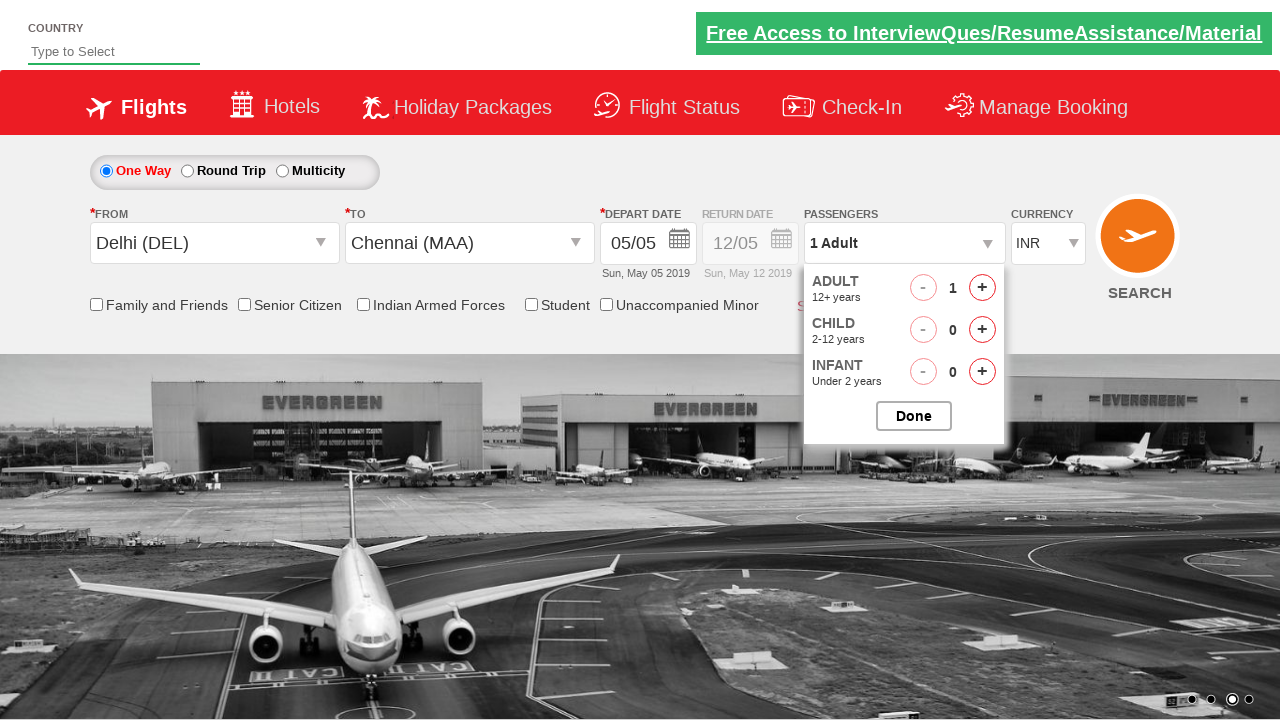

Incremented adult passenger count (iteration 1/4) at (982, 288) on #hrefIncAdt
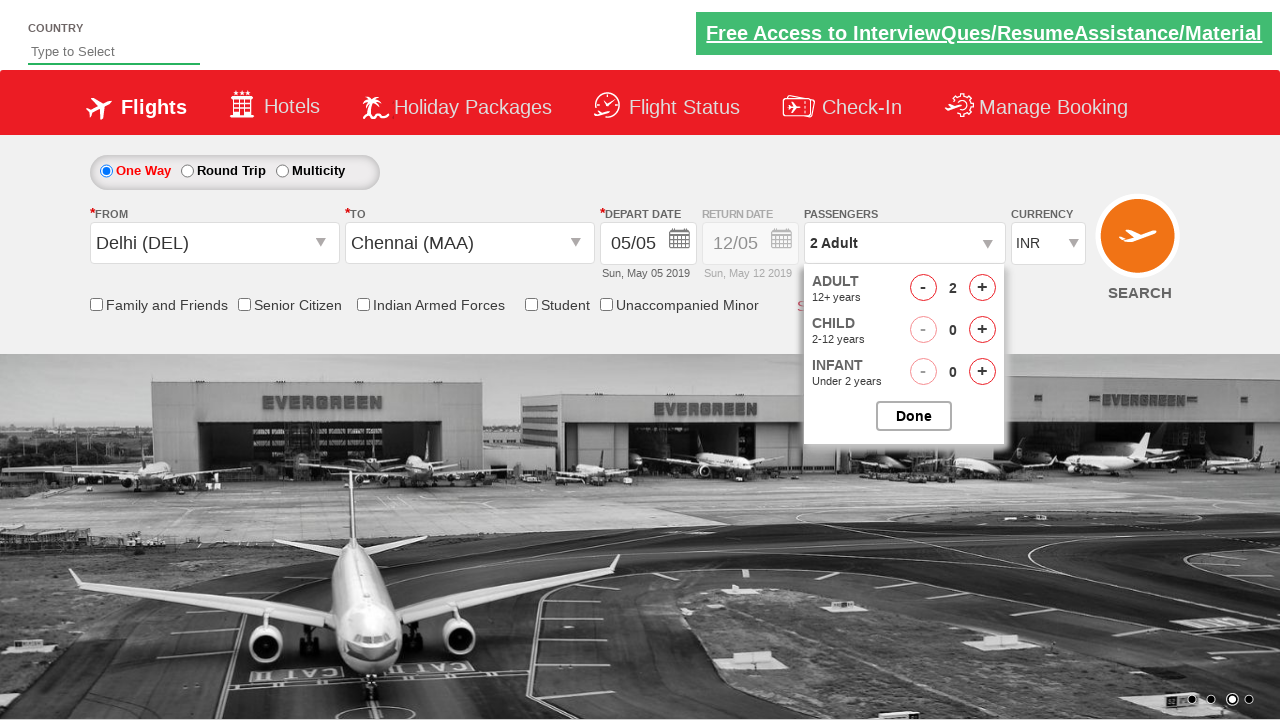

Incremented adult passenger count (iteration 2/4) at (982, 288) on #hrefIncAdt
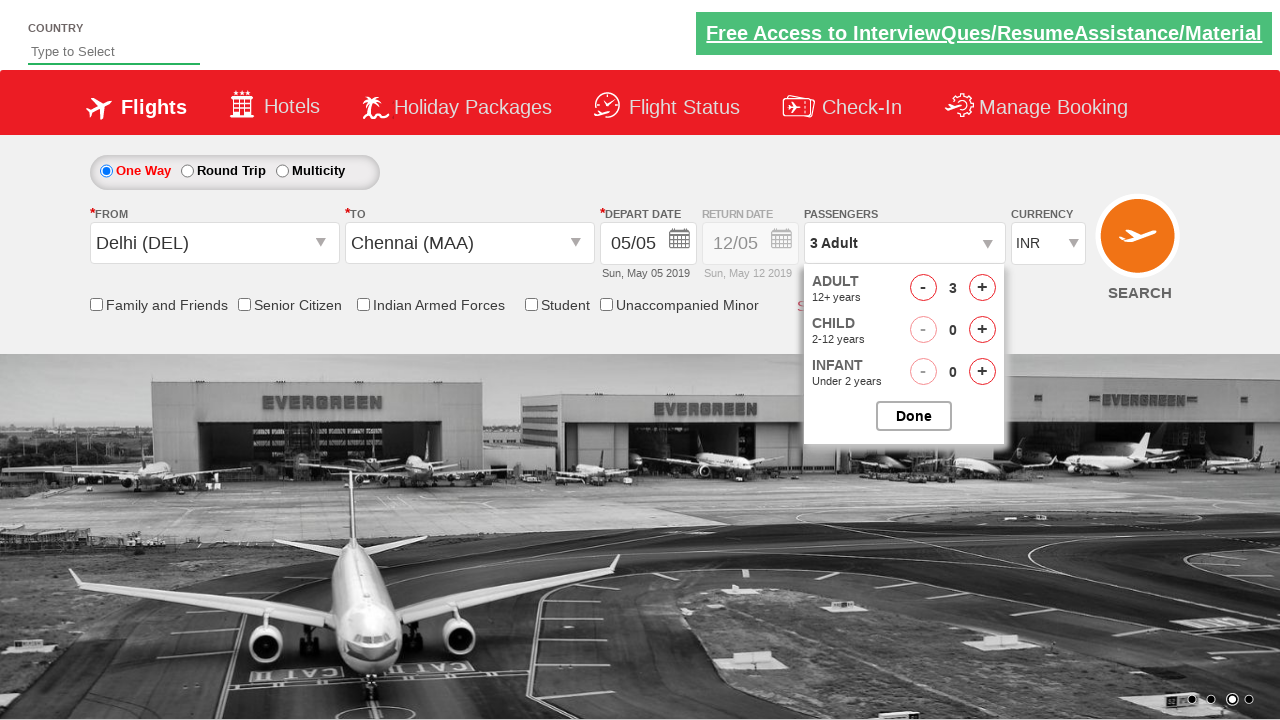

Incremented adult passenger count (iteration 3/4) at (982, 288) on #hrefIncAdt
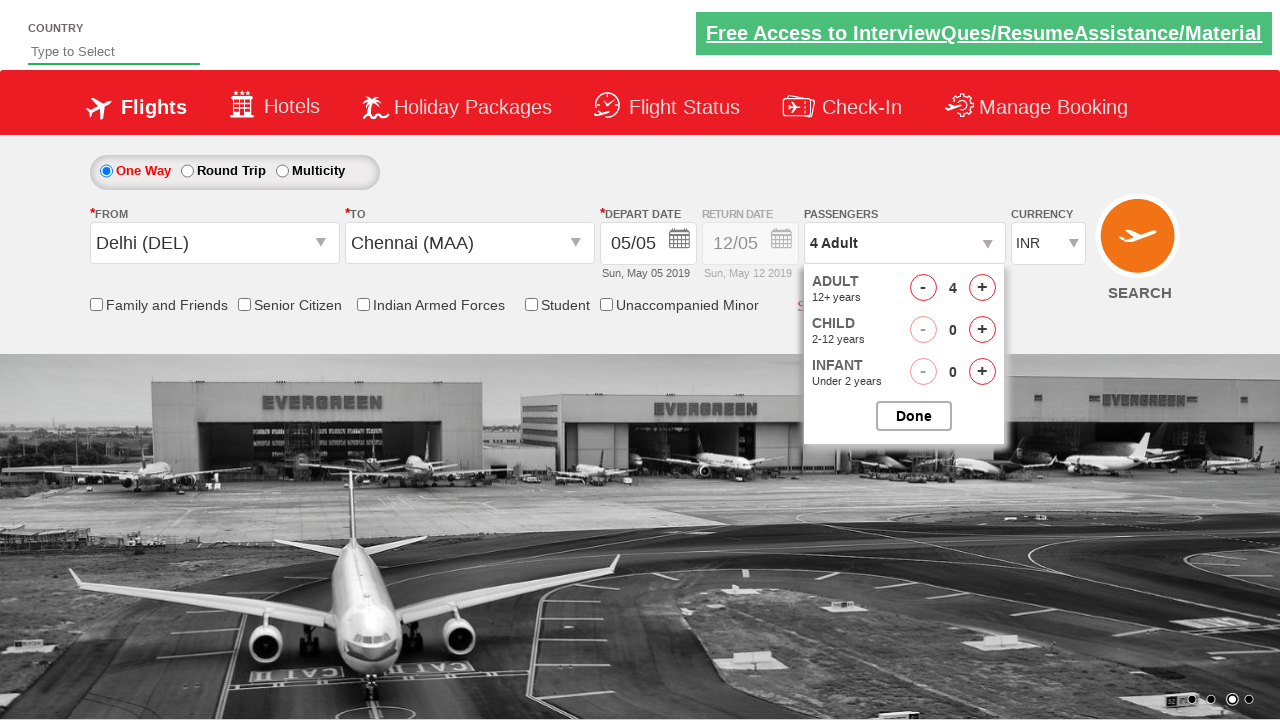

Incremented adult passenger count (iteration 4/4) at (982, 288) on #hrefIncAdt
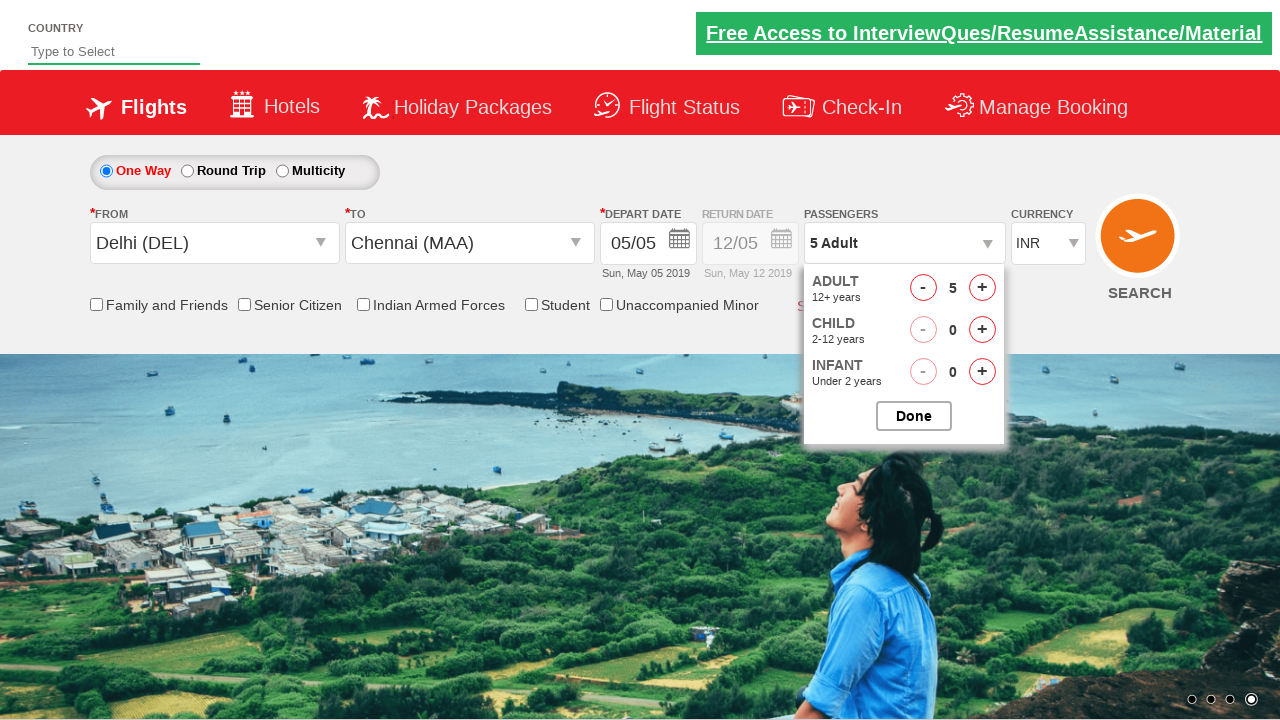

Closed passenger selection dropdown at (914, 416) on #btnclosepaxoption
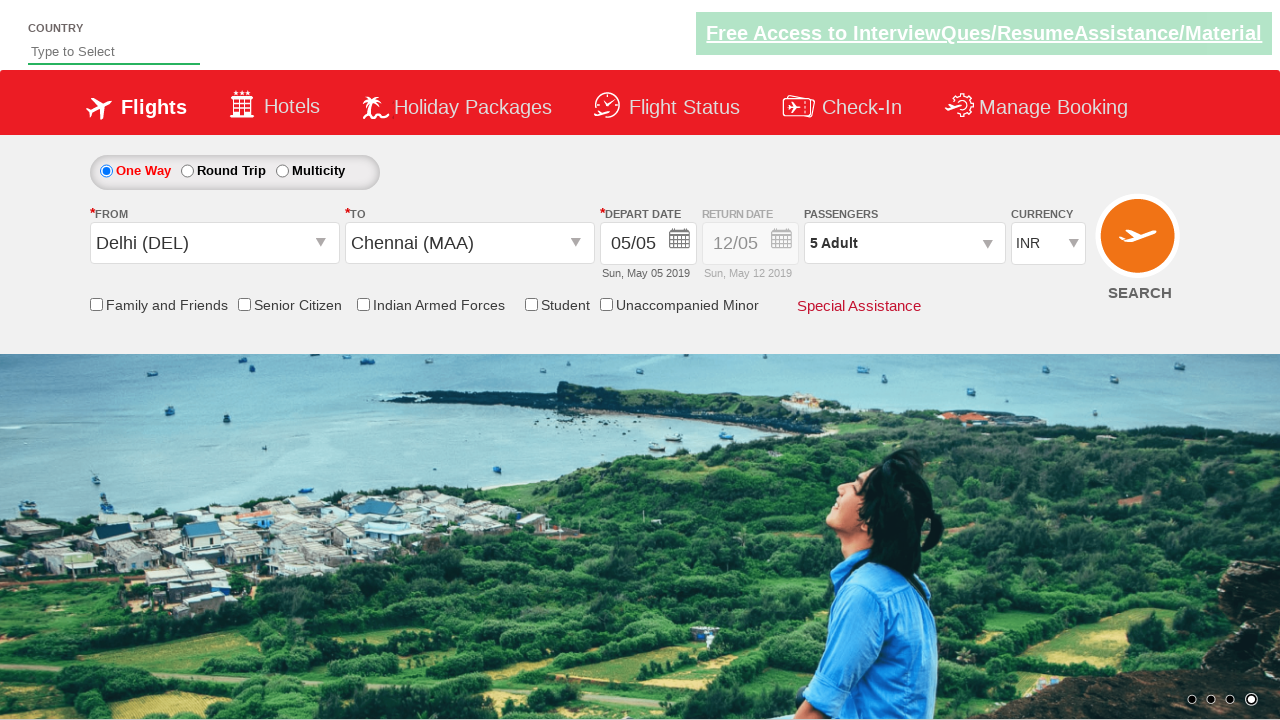

Selected USD as currency on #ctl00_mainContent_DropDownListCurrency
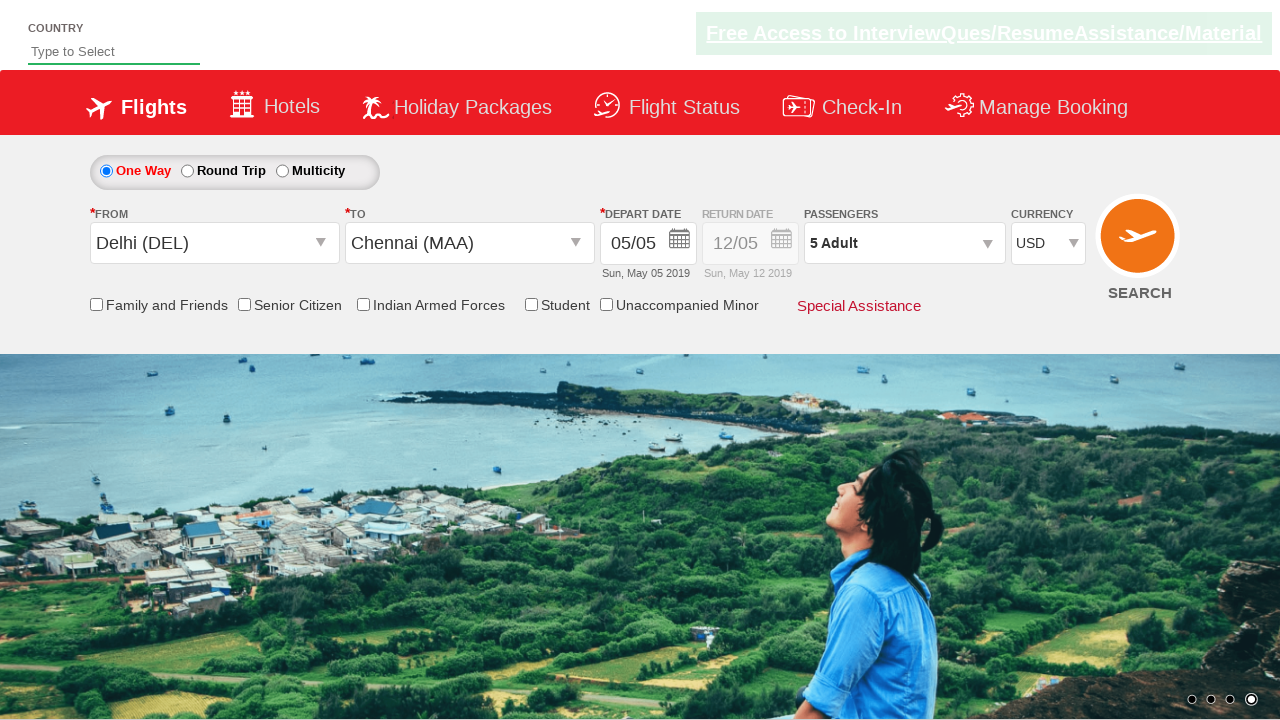

Checked the friends and family checkbox at (96, 304) on #ctl00_mainContent_chk_friendsandfamily
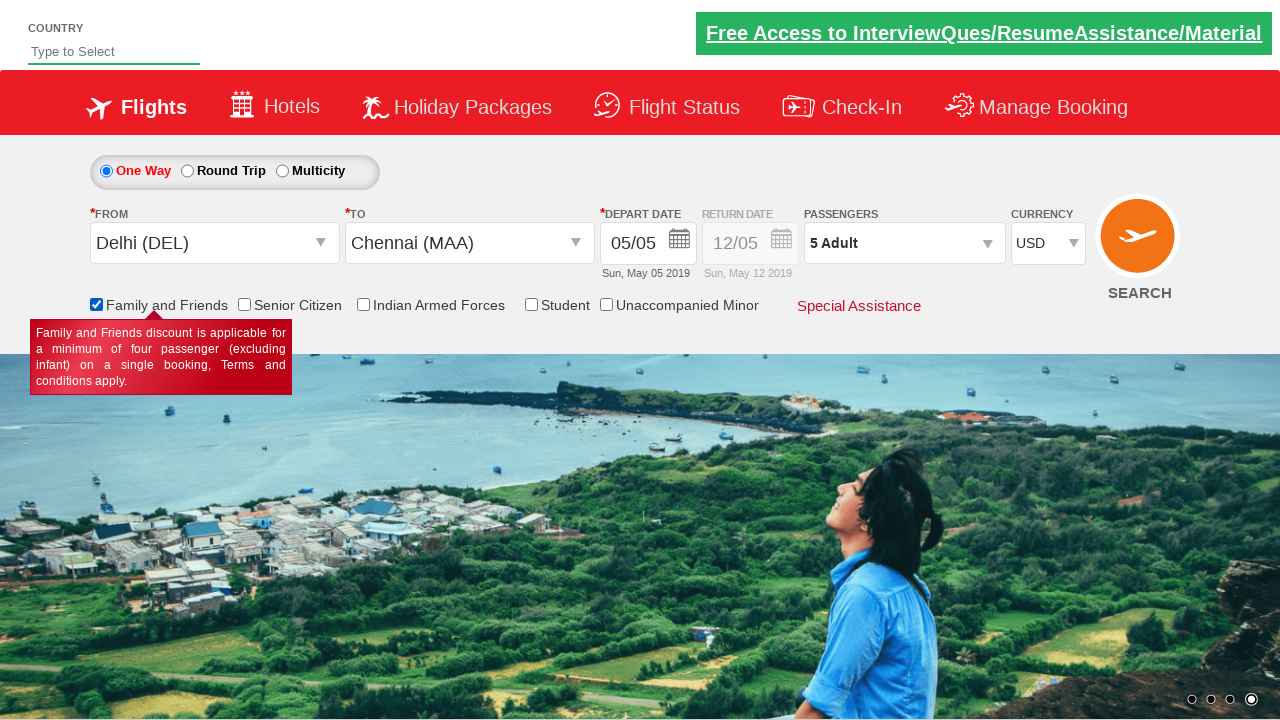

Clicked Find Flights button to search for available flights at (1140, 245) on #ctl00_mainContent_btn_FindFlights
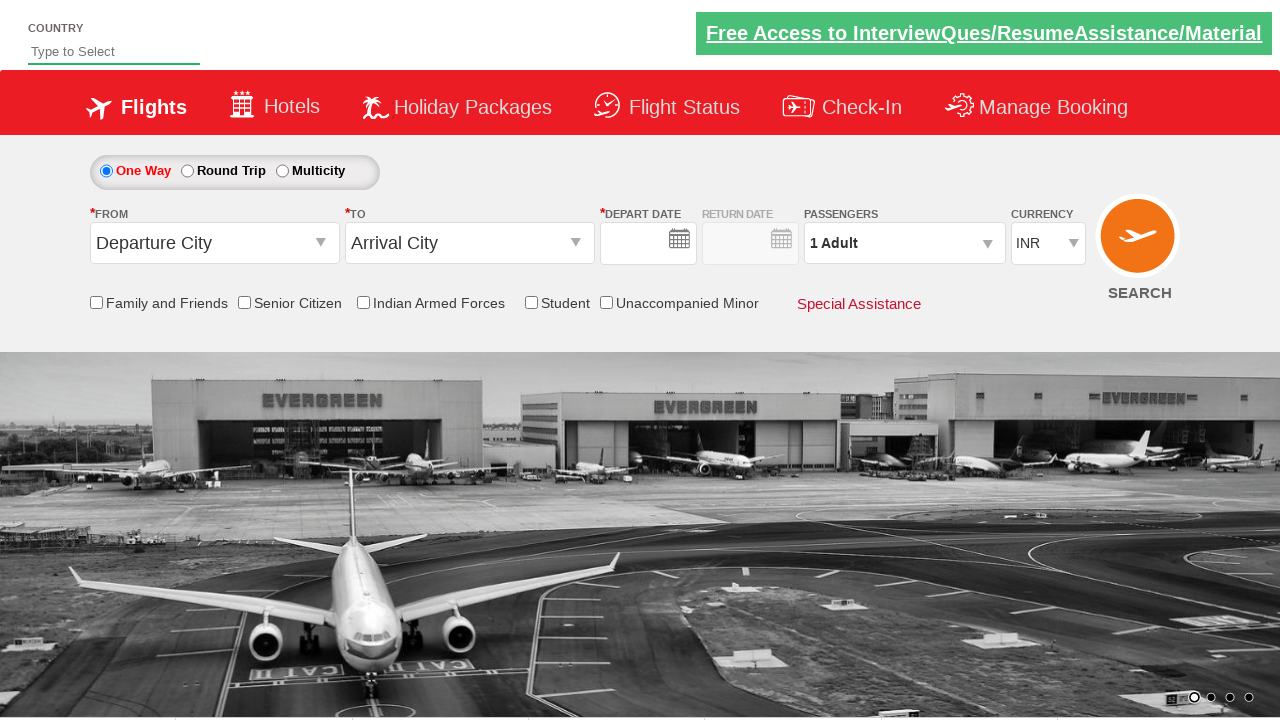

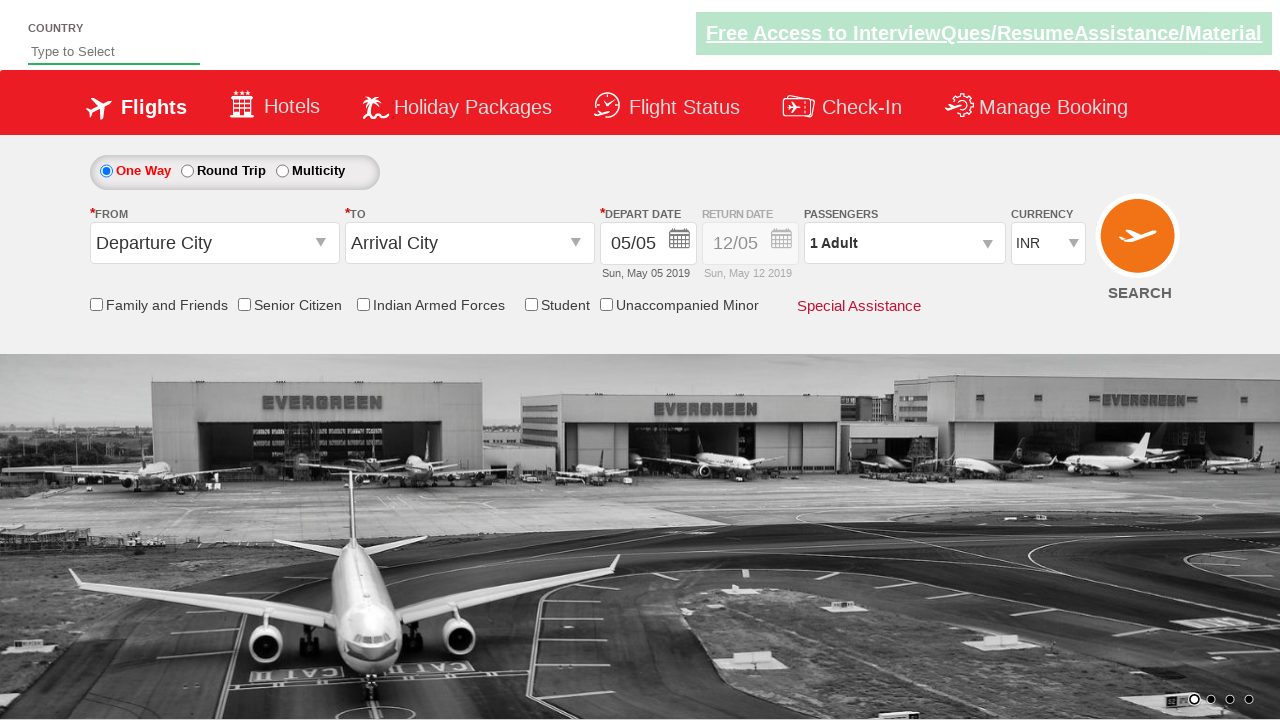